Tests JavaScript prompt dialog by clicking a button that triggers a prompt, entering a name, accepting it, and verifying the result message contains the entered name

Starting URL: https://the-internet.herokuapp.com/javascript_alerts

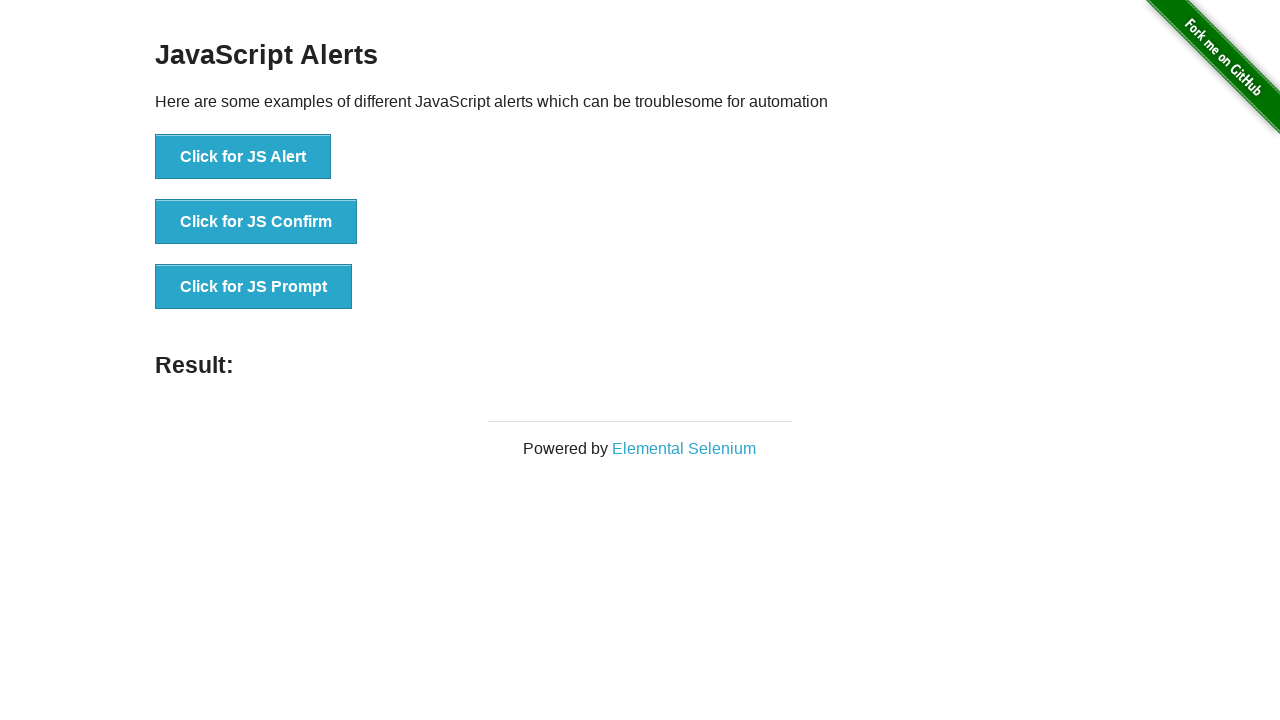

Set up dialog handler to accept prompt with 'Marcus Turner'
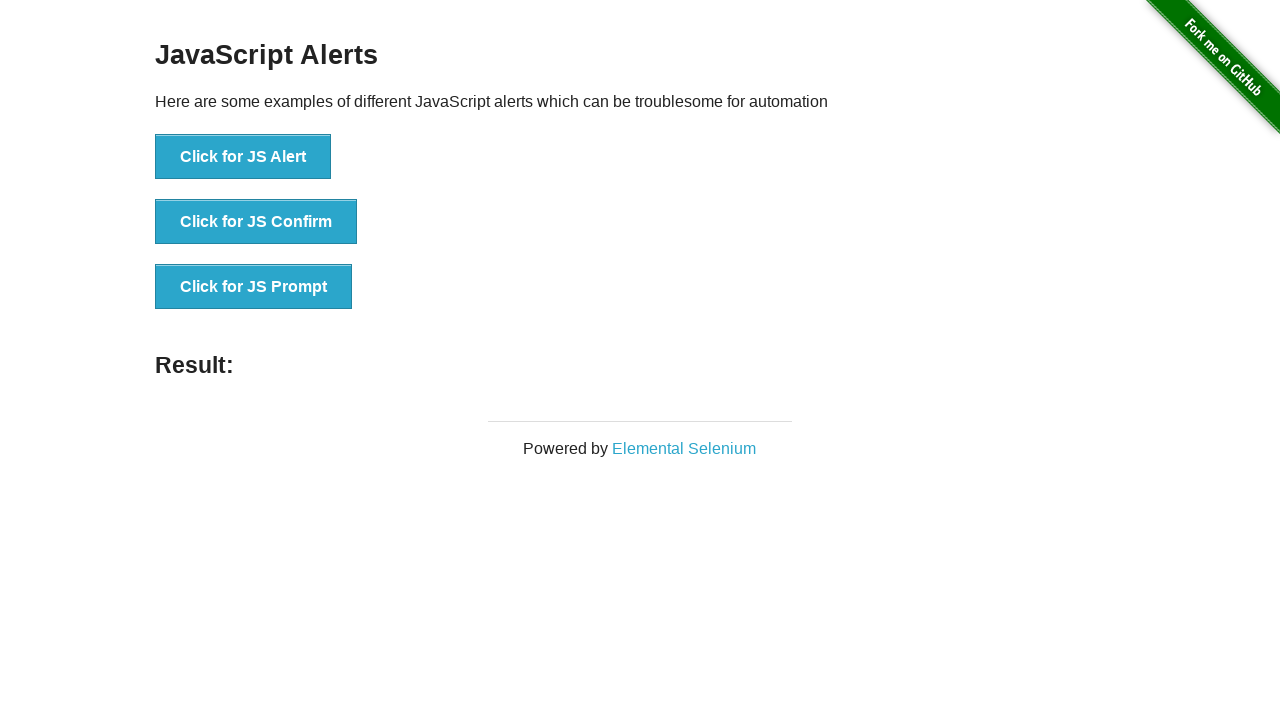

Clicked 'Click for JS Prompt' button to trigger JavaScript prompt dialog at (254, 287) on xpath=//*[text()='Click for JS Prompt']
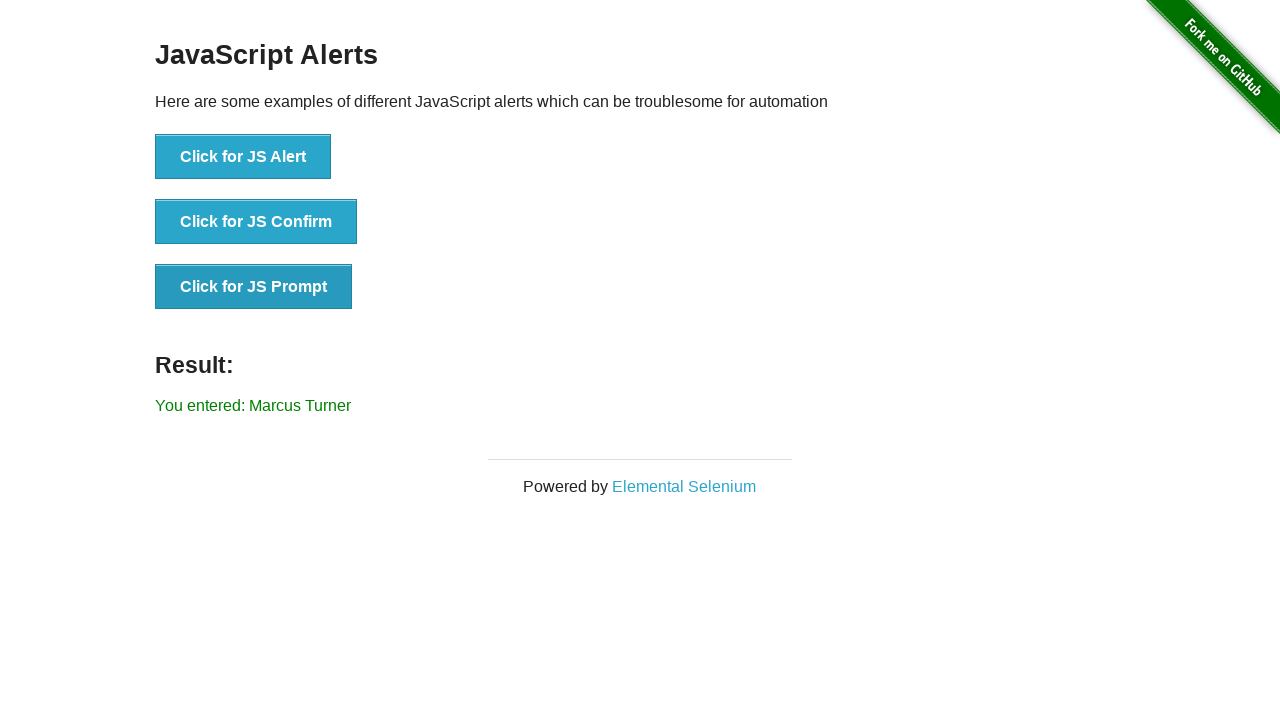

Waited for result message to load
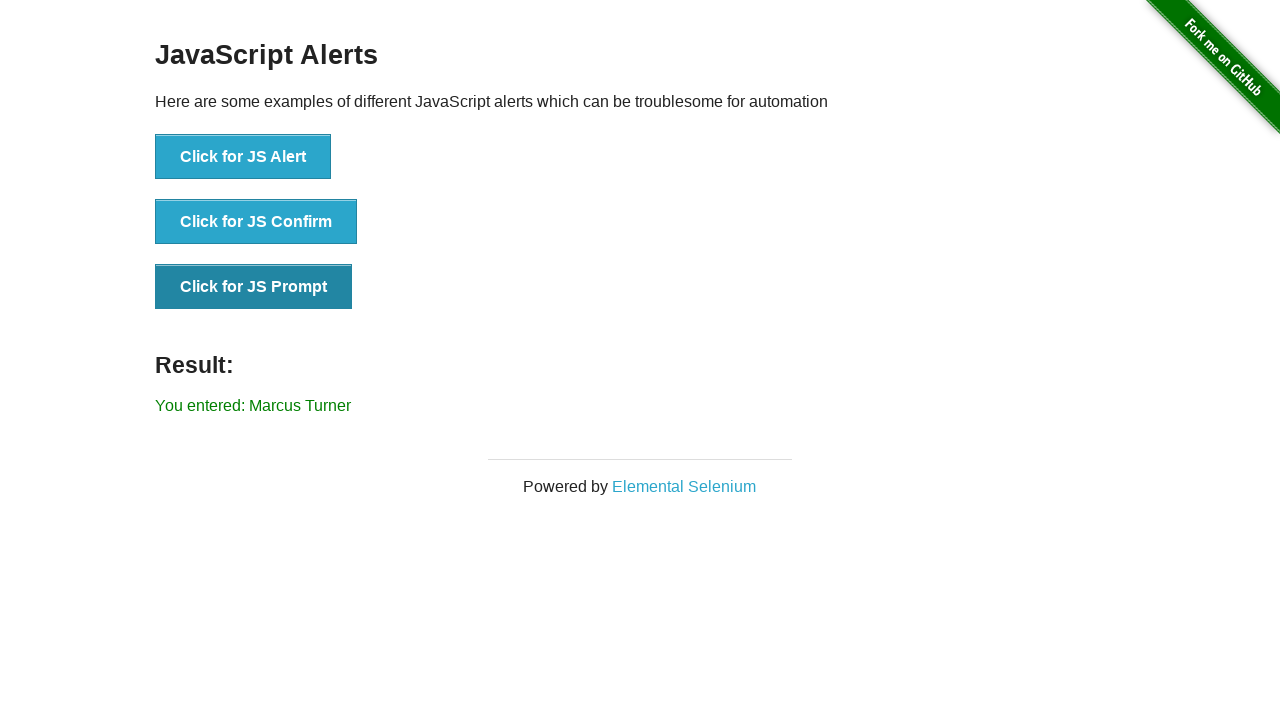

Retrieved result message text content
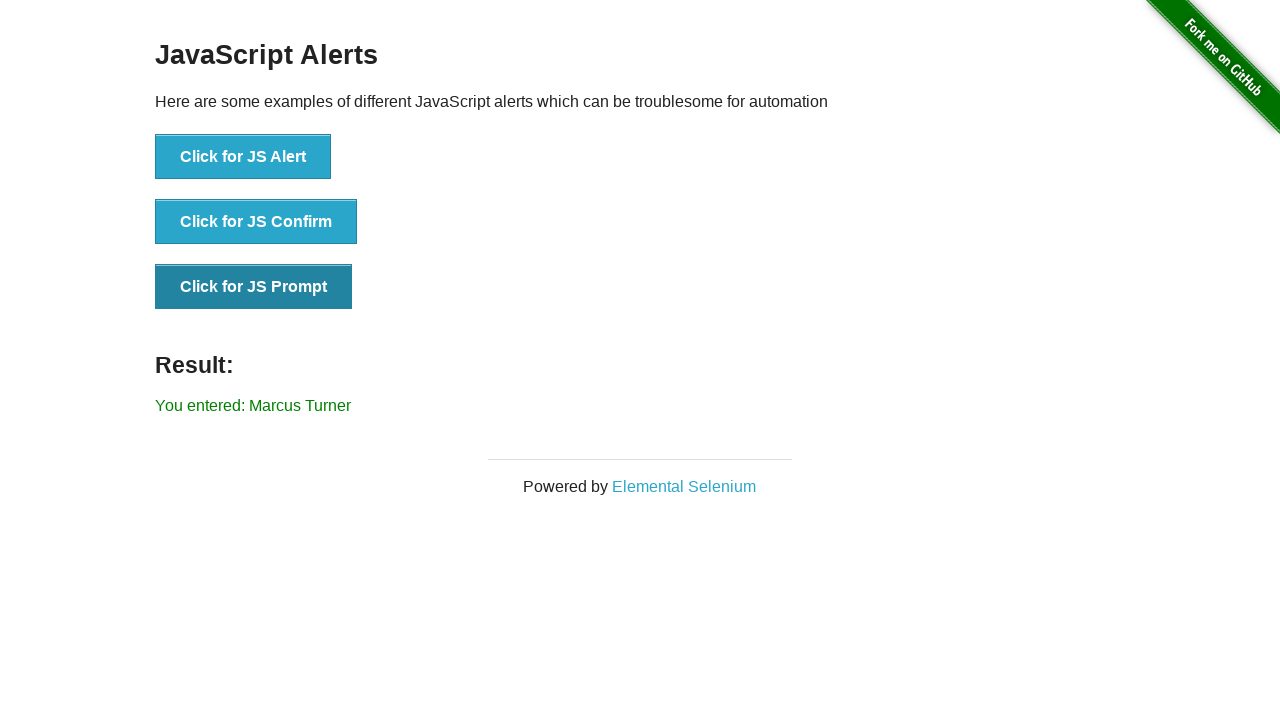

Verified result message contains entered name 'Marcus Turner'
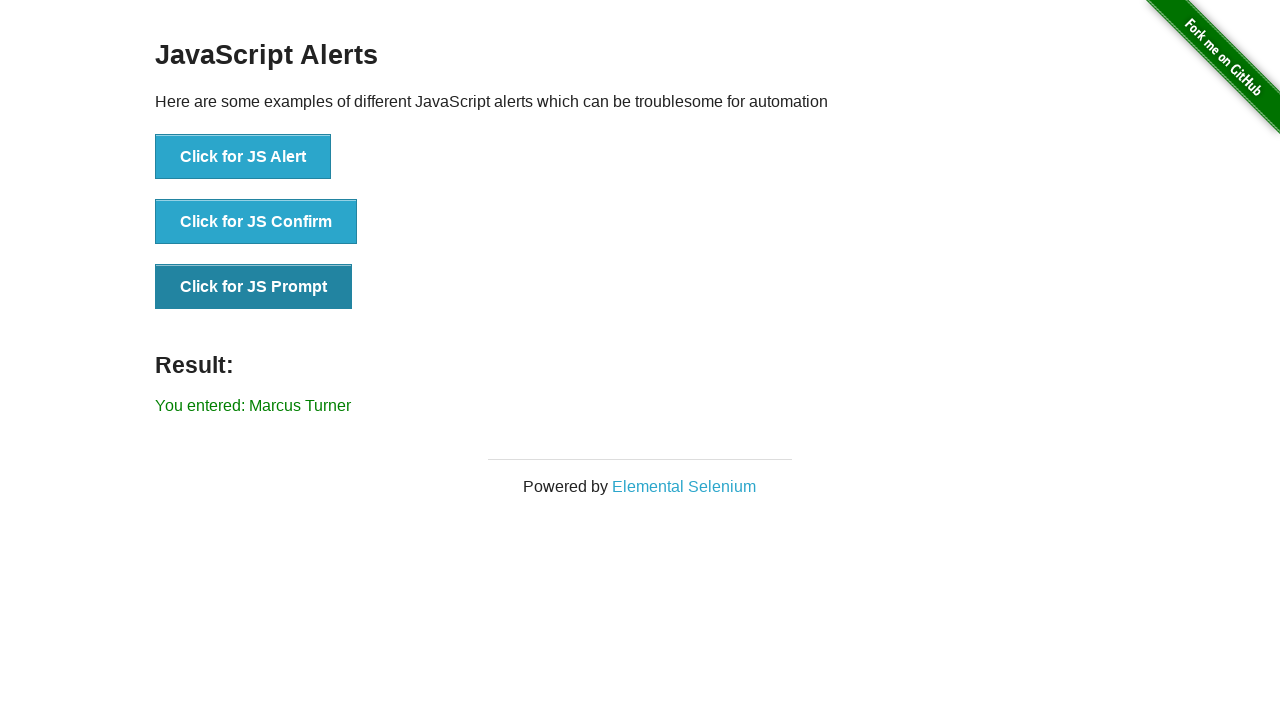

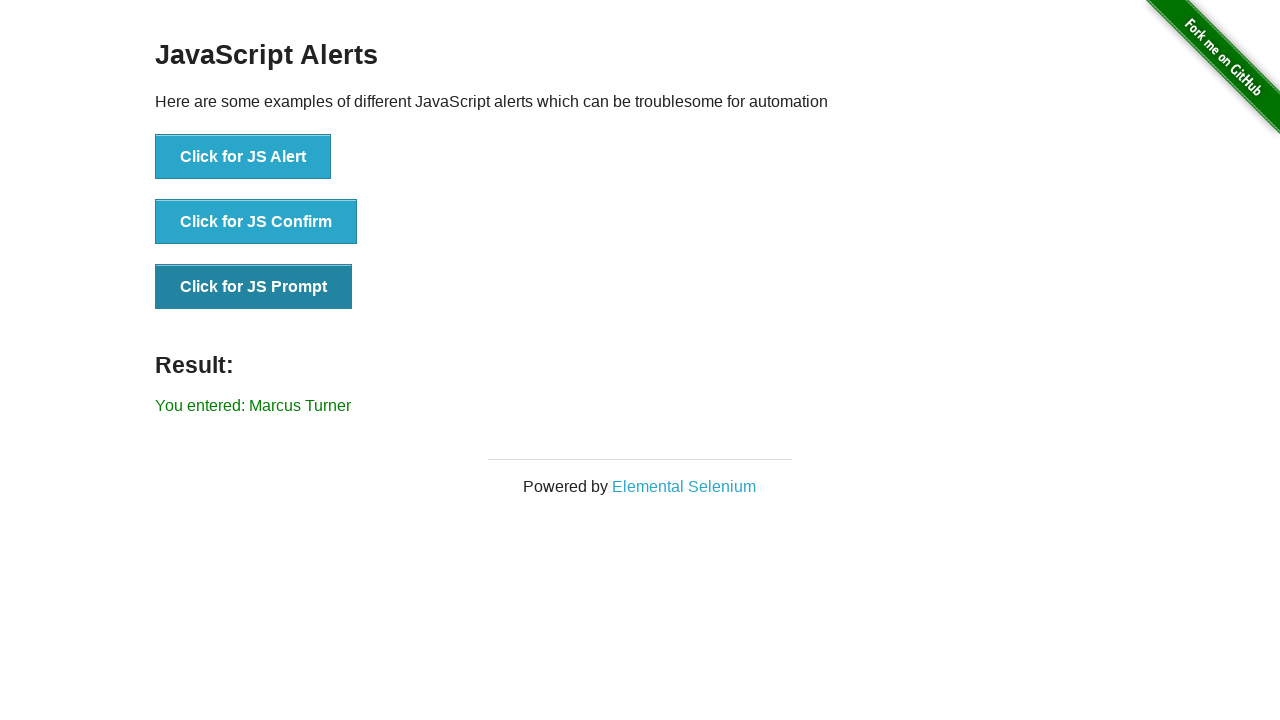